Tests search functionality by clicking search trigger, entering search term, and submitting the search

Starting URL: https://learningenglish.voanews.com/p/5610.html

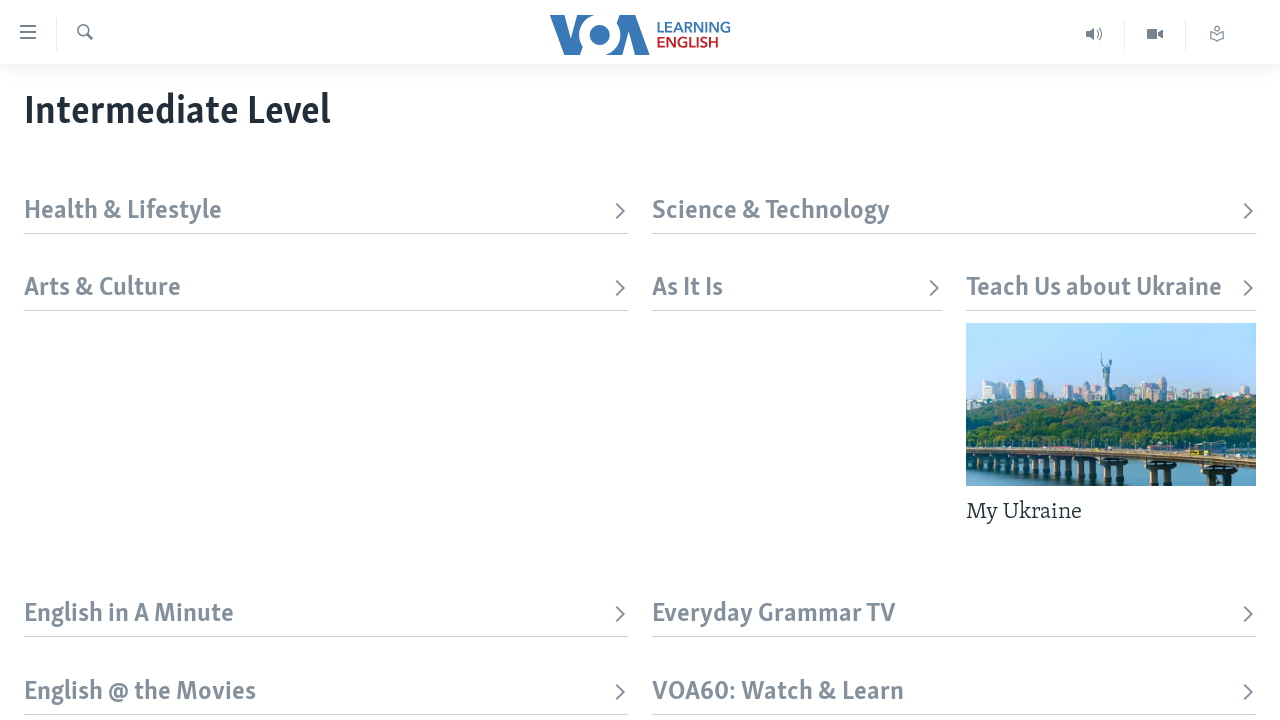

Clicked search trigger to open search box at (84, 34) on xpath=//div[@id='page']//label[contains(@class, 'top-srch-trigger')]
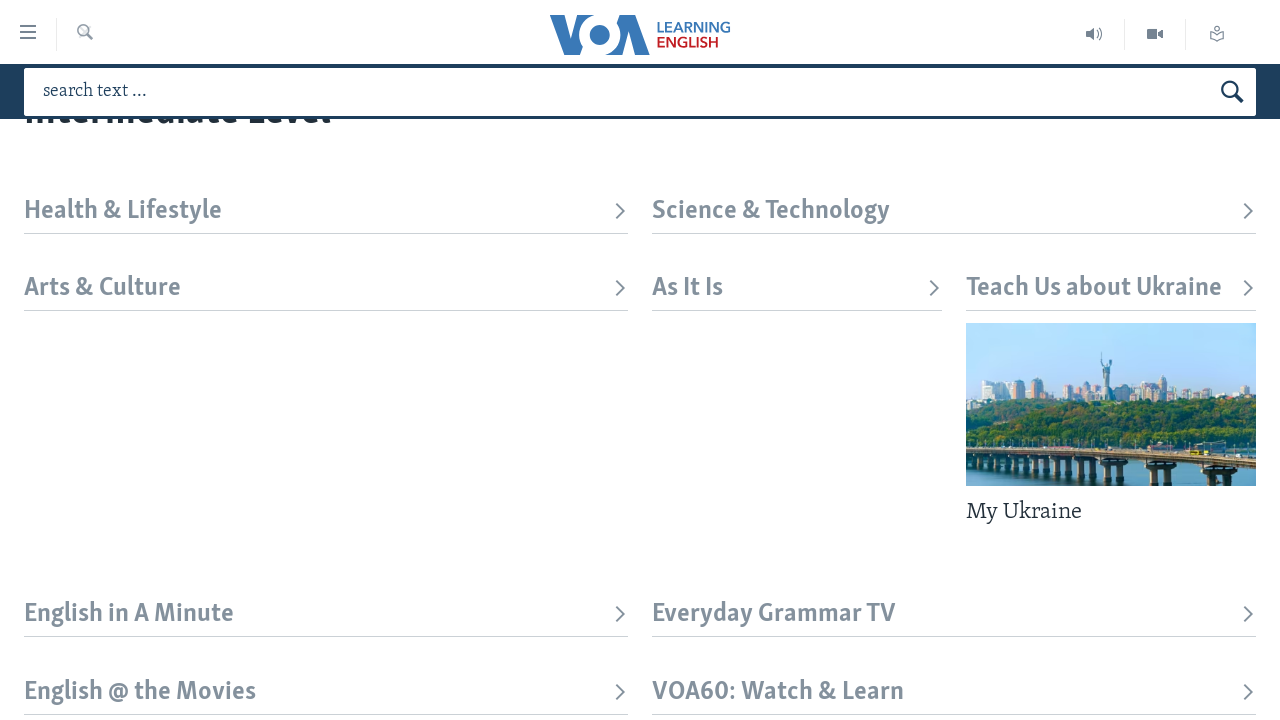

Entered 'learning english' in search field on #txtHeaderSearch
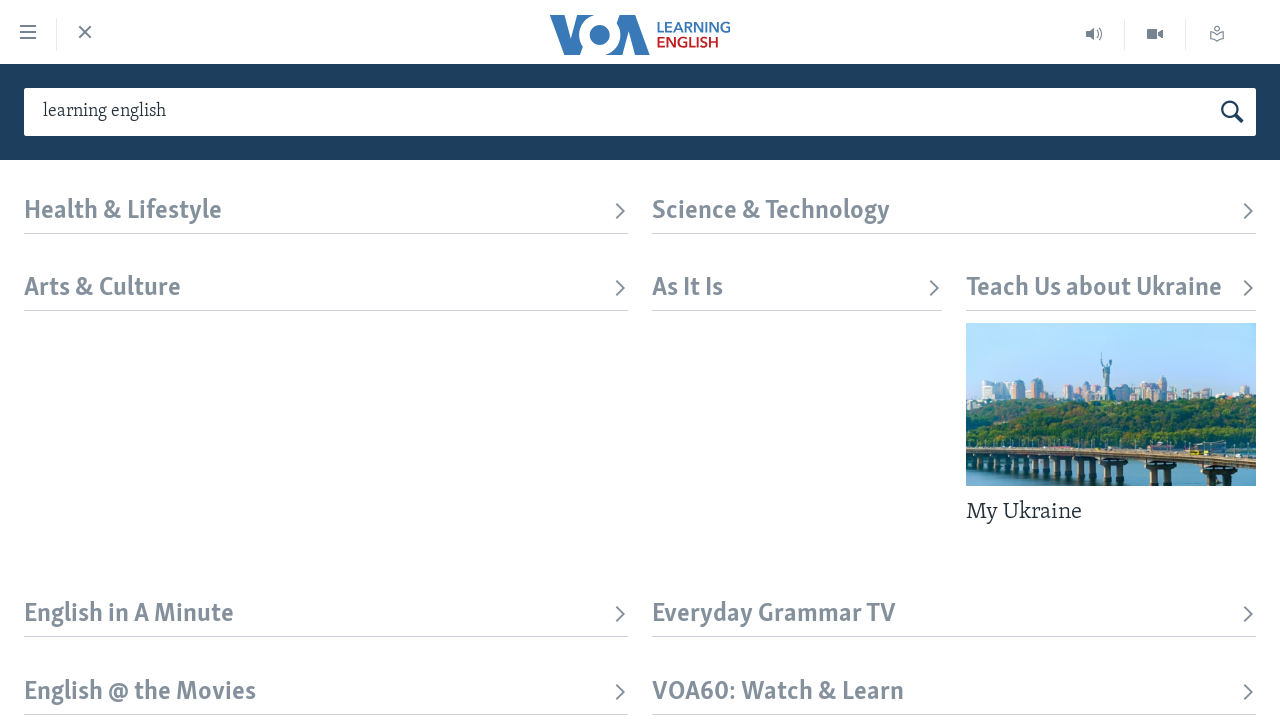

Clicked search button to submit search at (1232, 112) on button
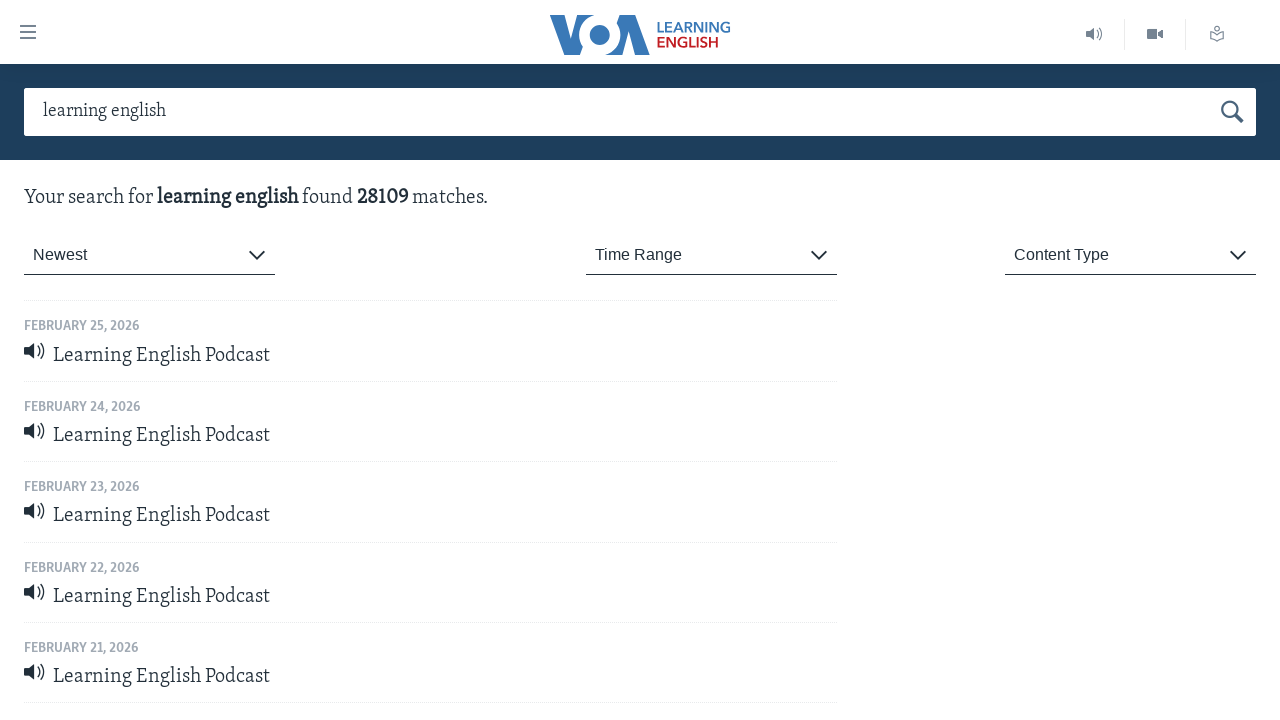

Search results loaded successfully
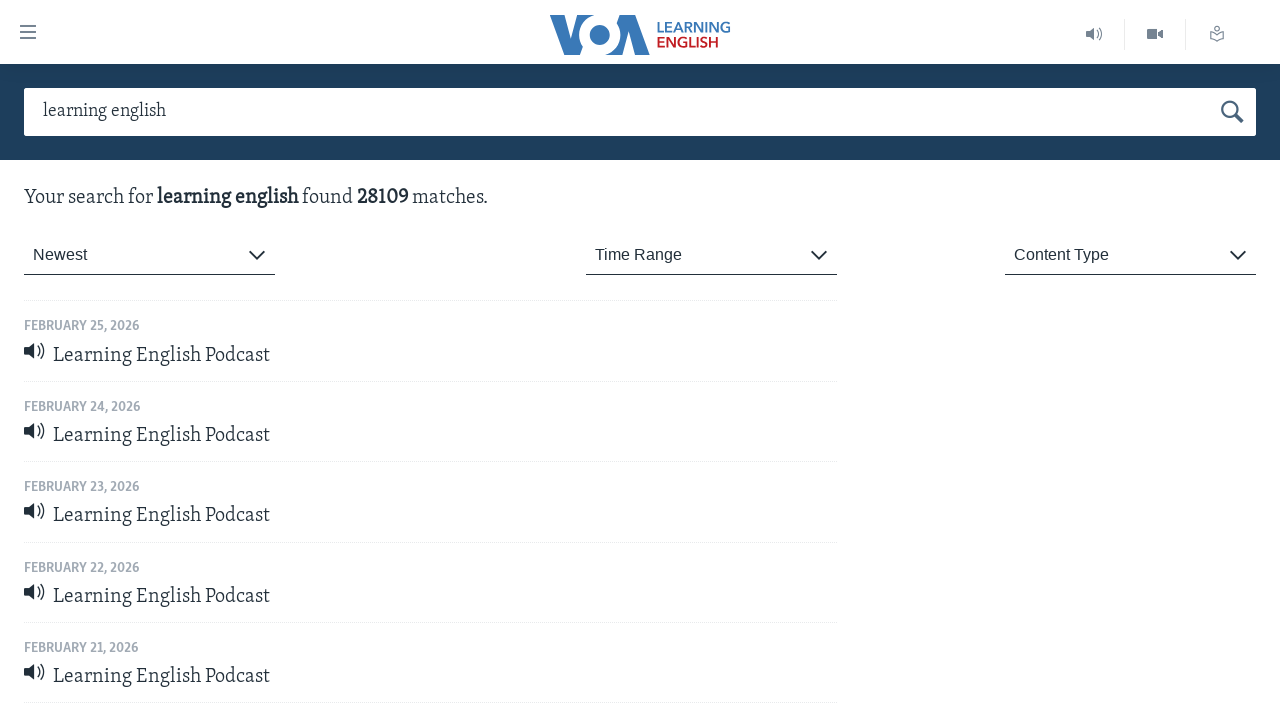

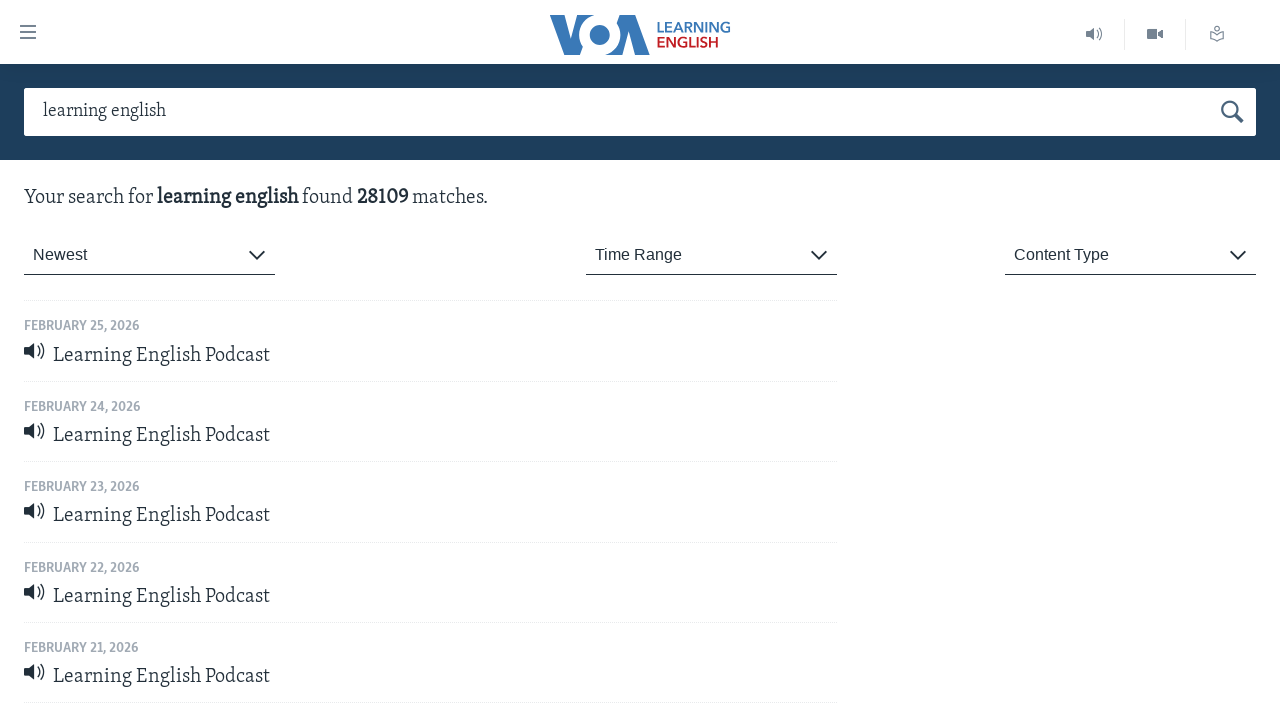